Tests that clicking the "Make appointment" button on the CURA Healthcare homepage navigates to the expected appointment/login page by verifying the URL change.

Starting URL: https://katalon-demo-cura.herokuapp.com/

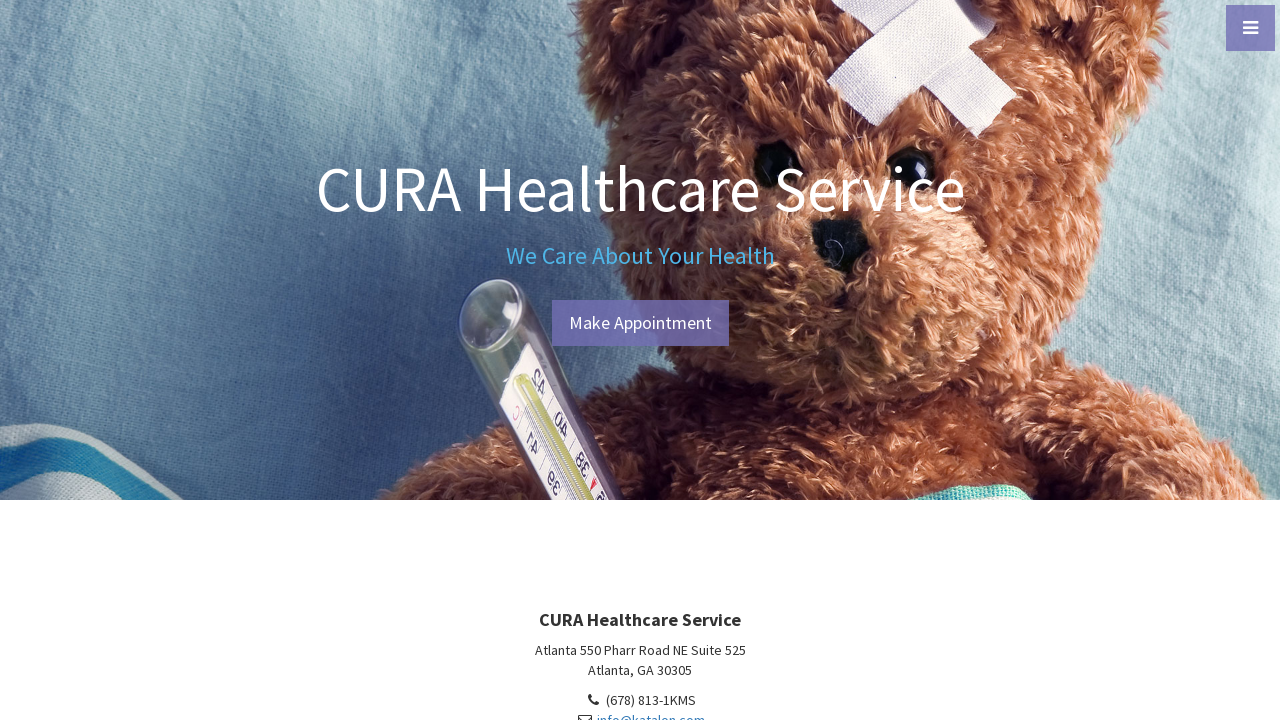

Clicked 'Make Appointment' button on CURA Healthcare homepage at (640, 323) on #btn-make-appointment
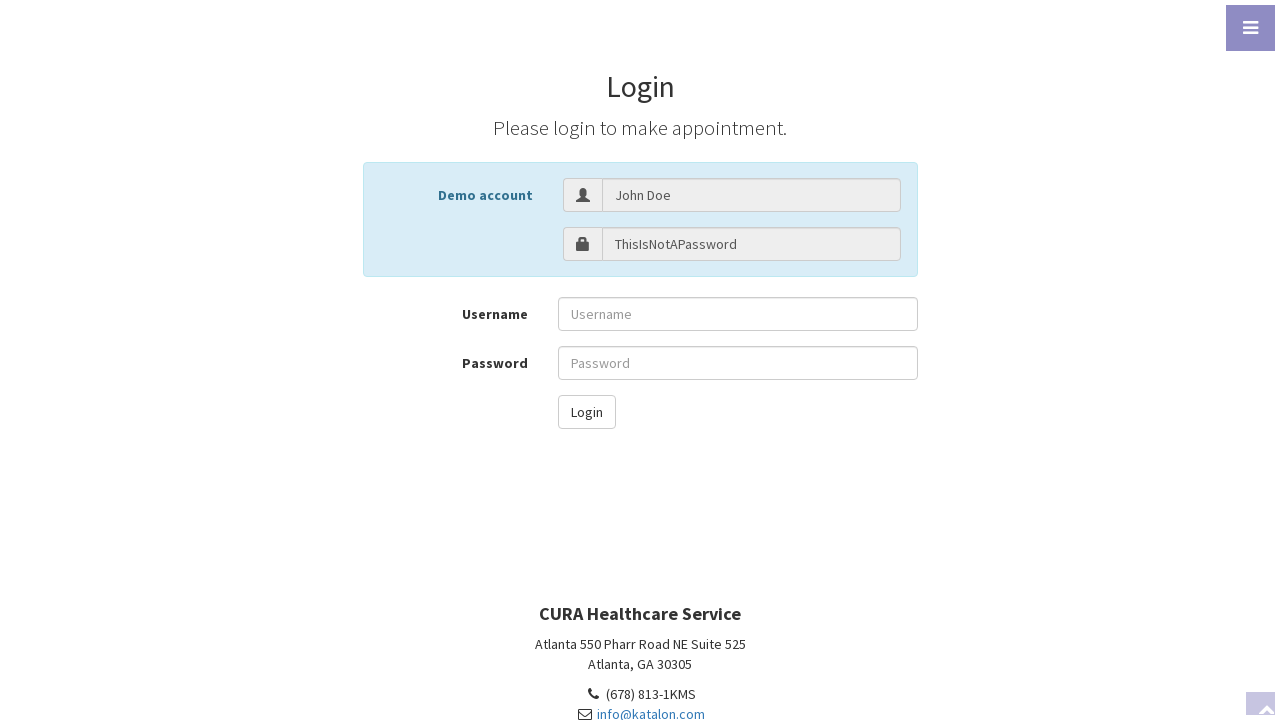

Successfully navigated to appointment/login page (URL verified)
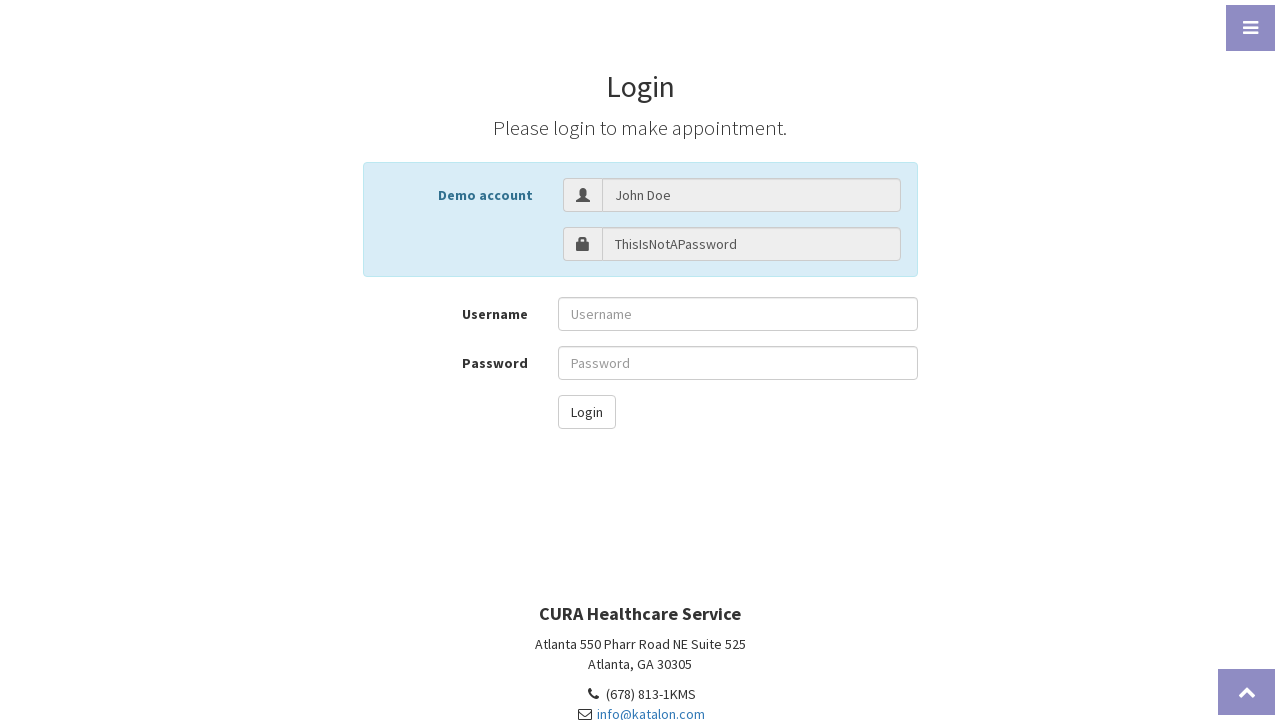

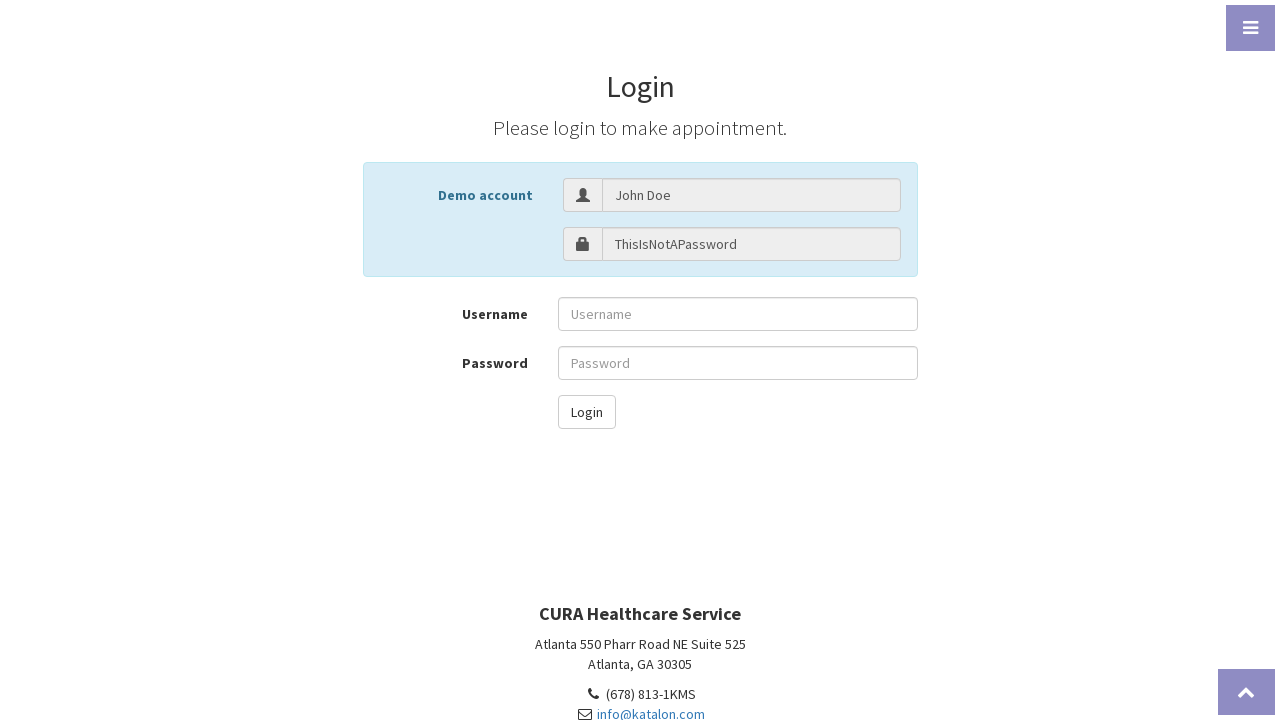